Tests clicking a link that opens a popup window on a test blog page

Starting URL: https://omayo.blogspot.com/

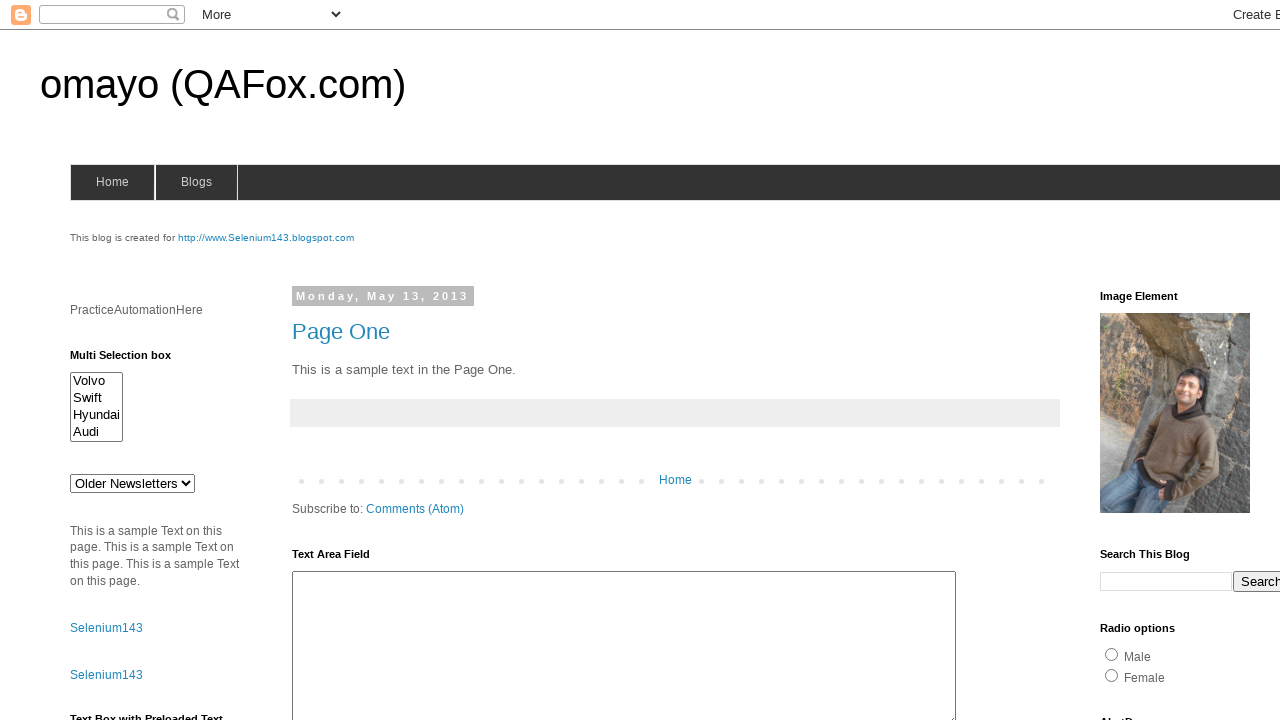

Clicked link to open a popup window at (132, 360) on xpath=//a[text()='Open a popup window']
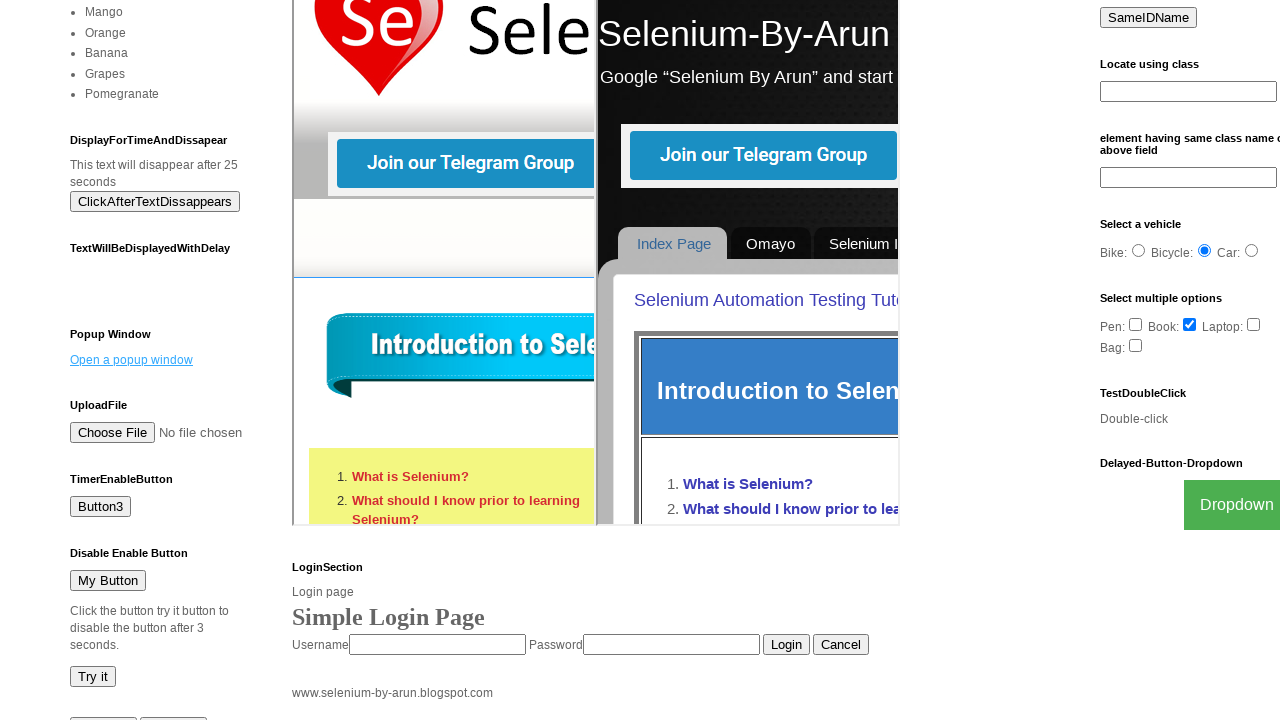

Waited 1 second for popup window to open
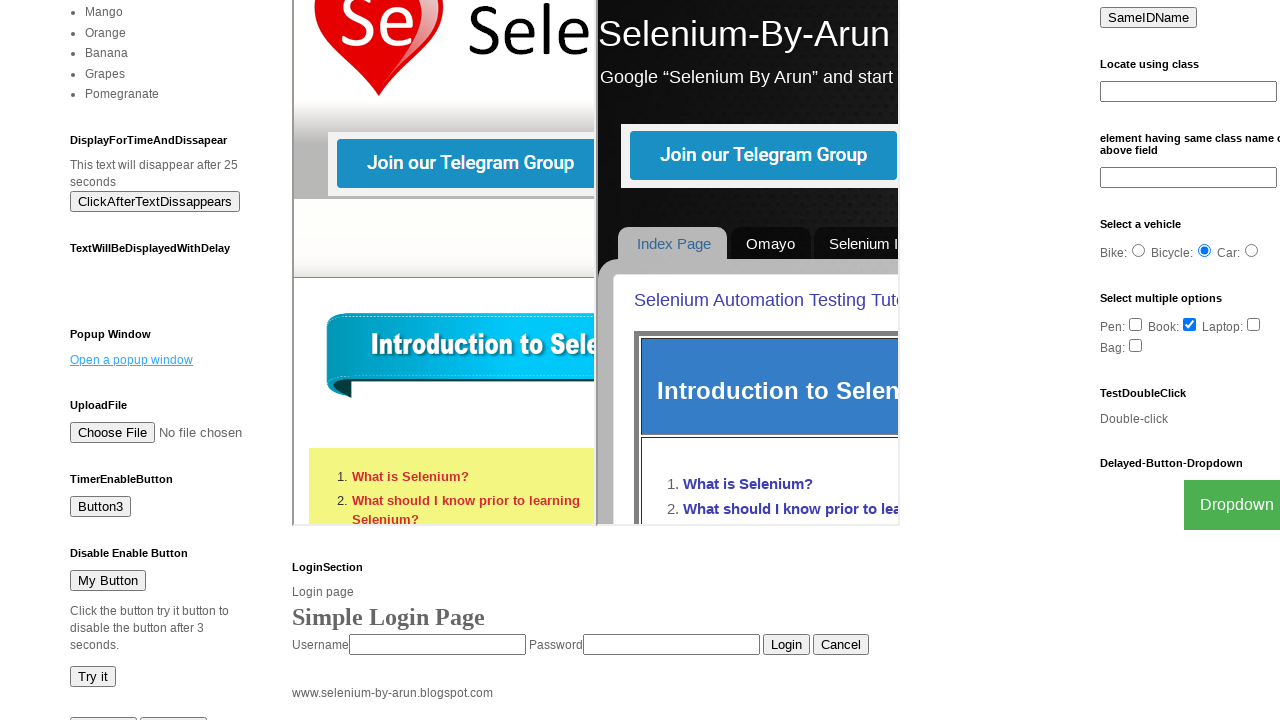

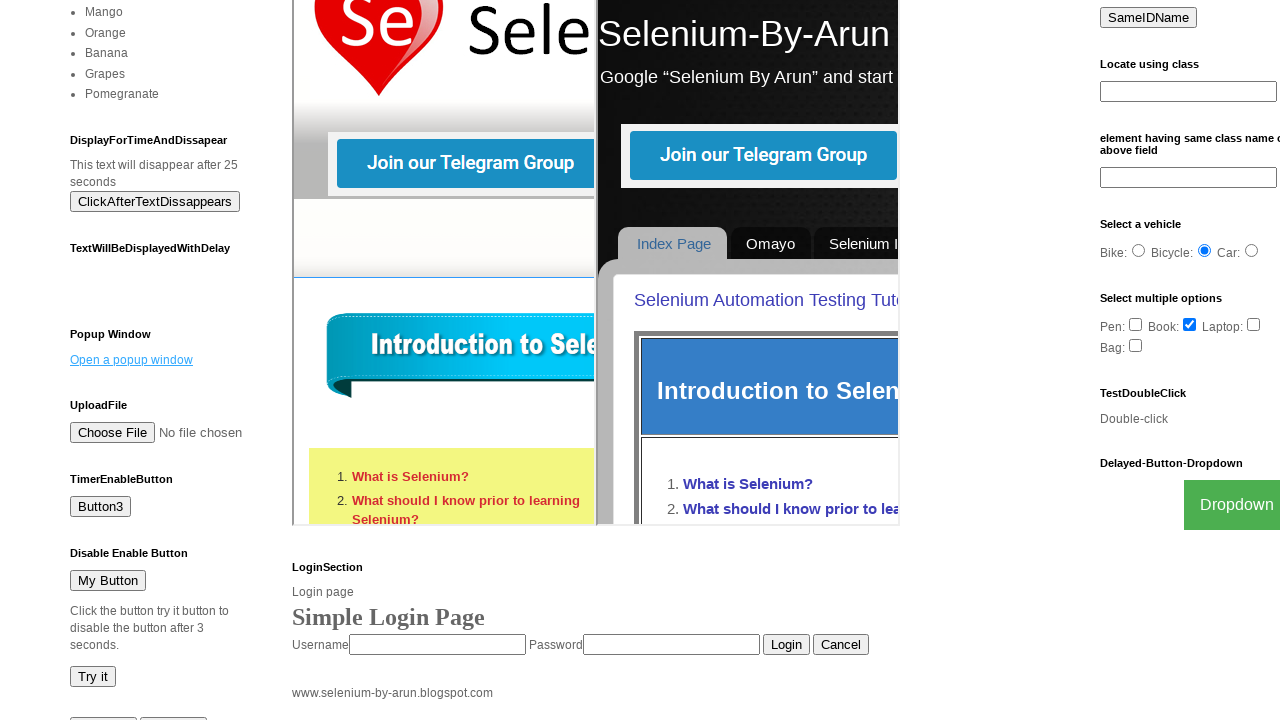